Calculates a mathematical expression, clicks a link with that number, then fills out a form with personal information

Starting URL: http://suninjuly.github.io/find_link_text

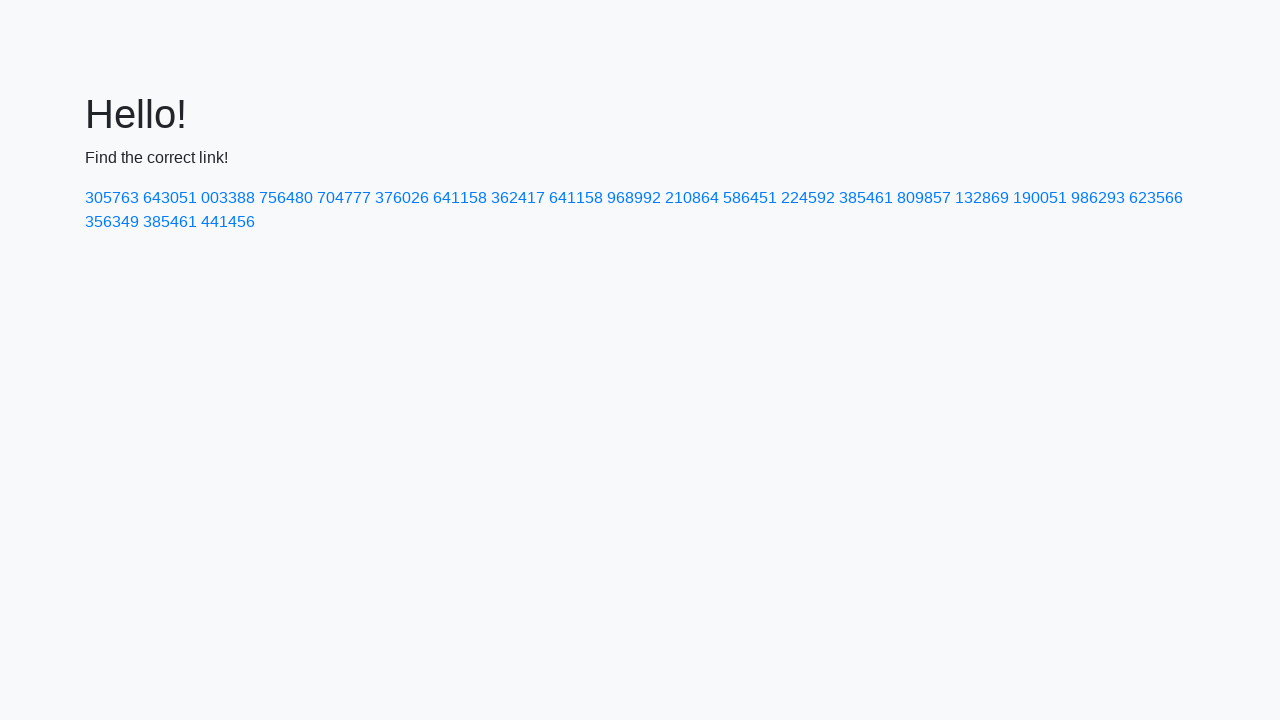

Calculated mathematical expression: ceil(π^e * 10000) = 224592
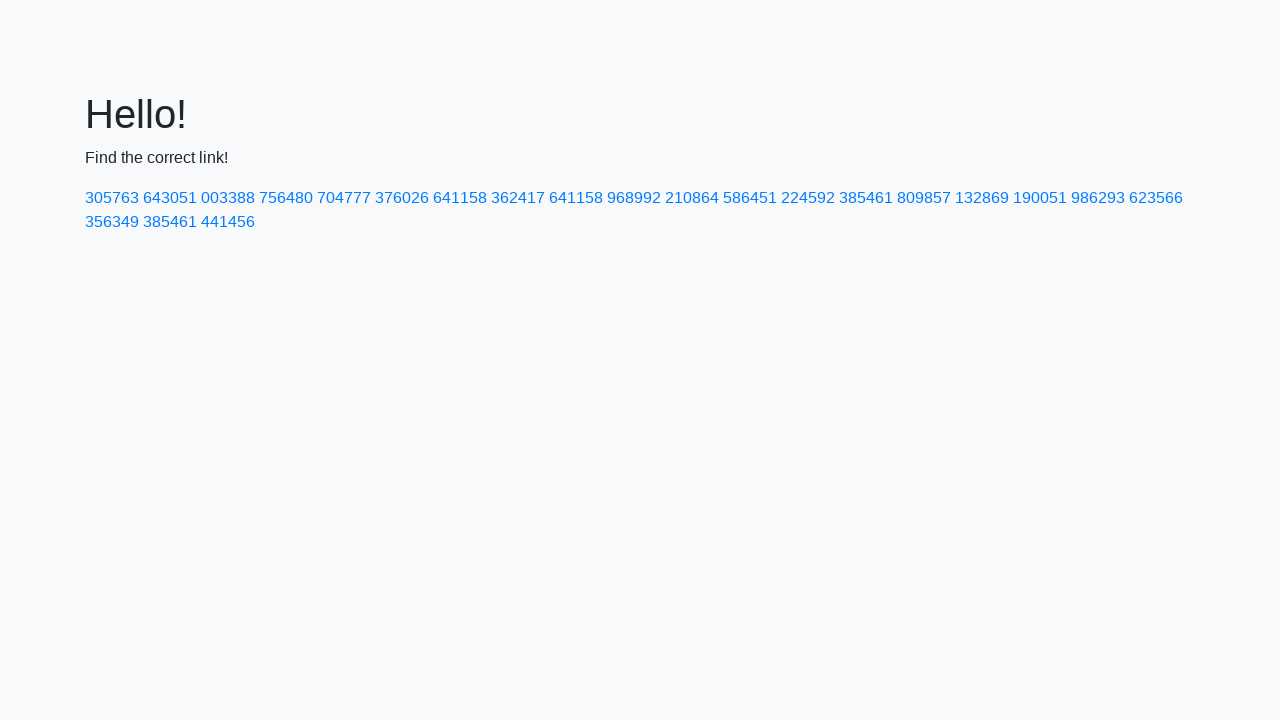

Clicked link with calculated number: 224592 at (808, 198) on text=224592
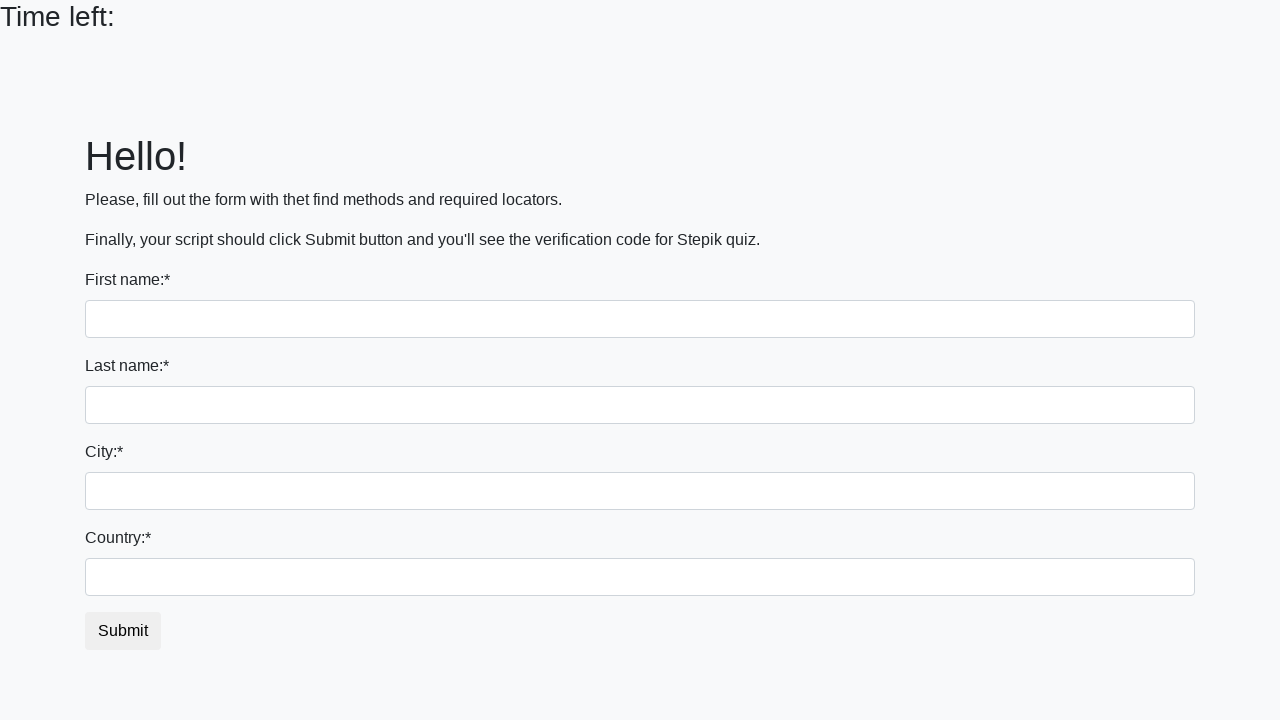

Filled first name field with 'Ivan' on input >> nth=0
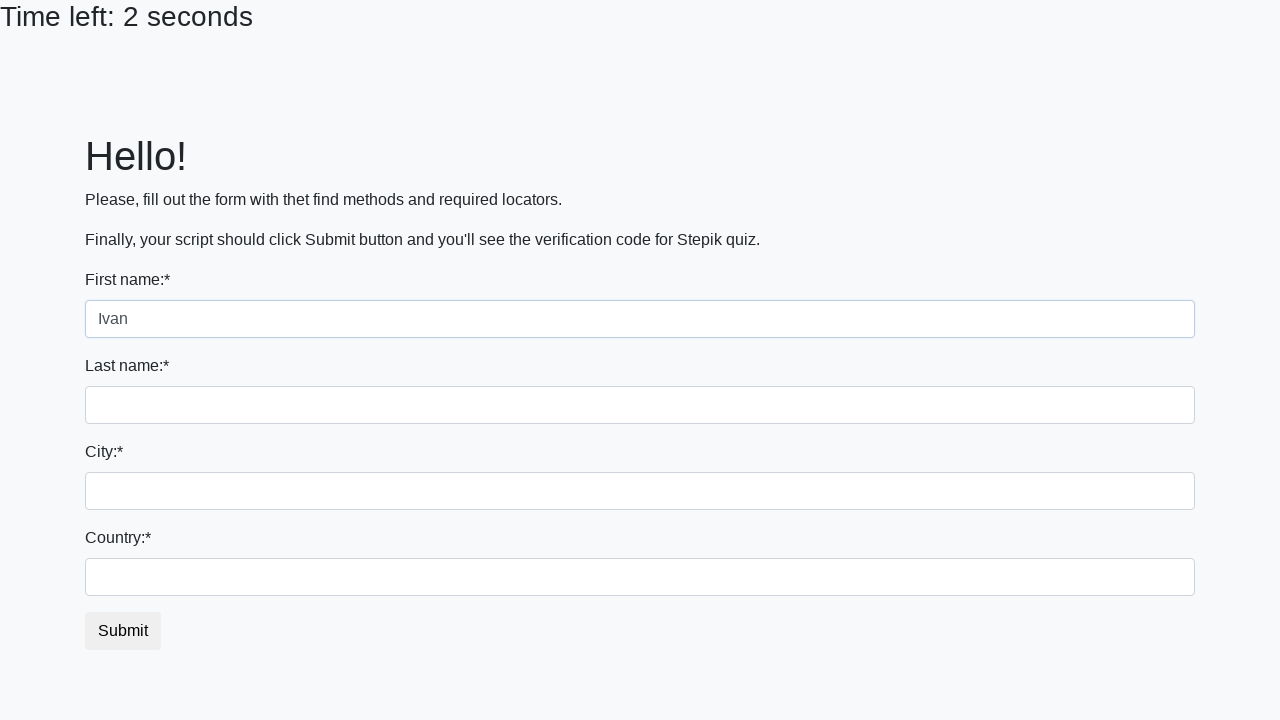

Filled last name field with 'Petrov' on input[name='last_name']
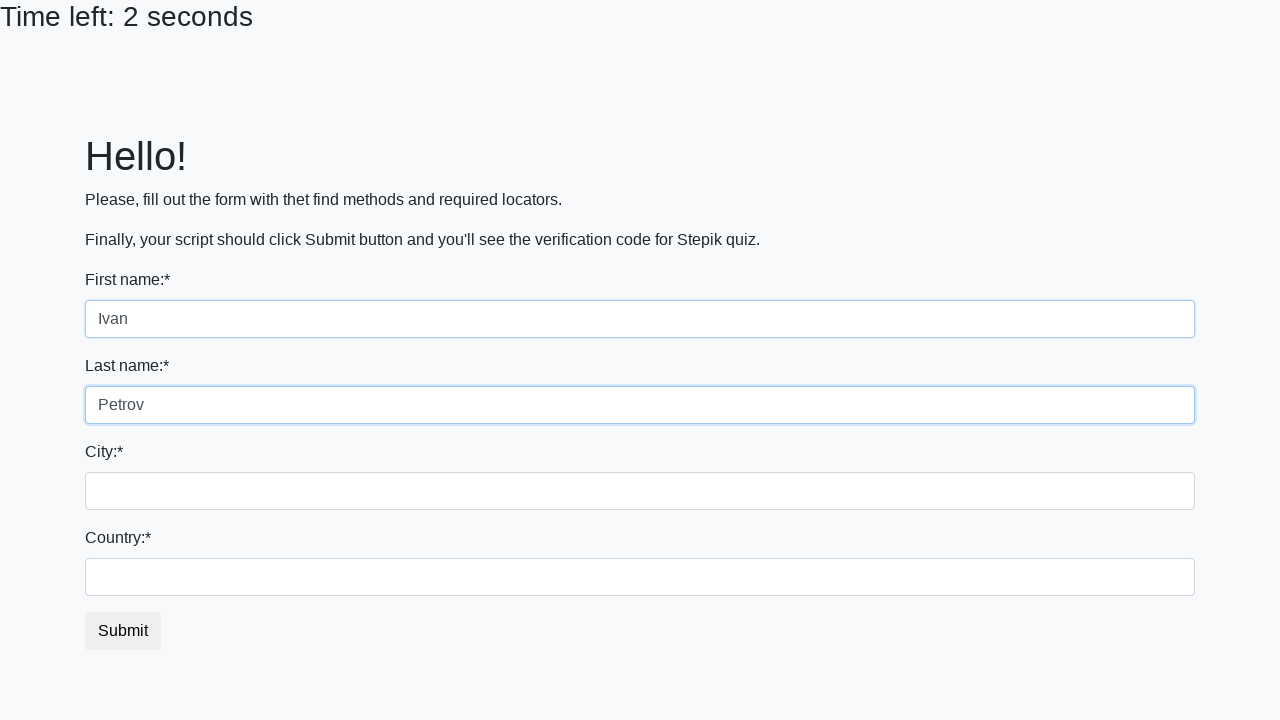

Filled city field with 'Smolensk' on .city
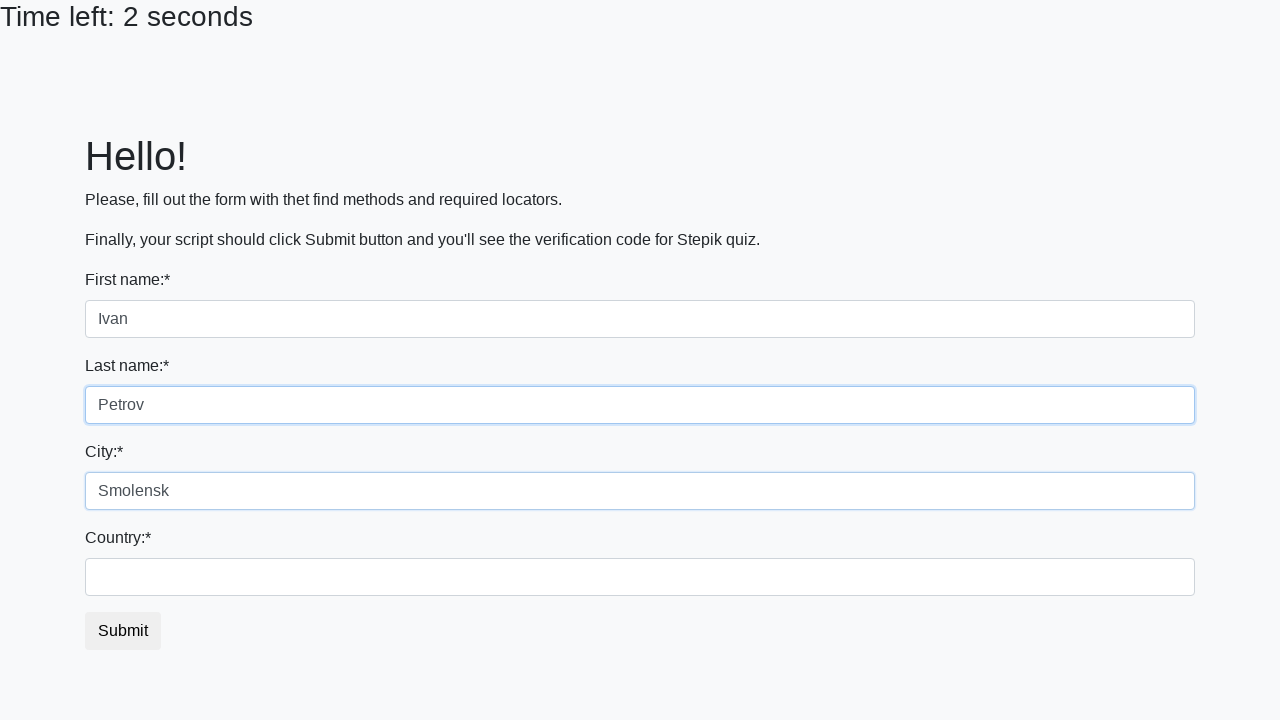

Filled country field with 'Russia' on #country
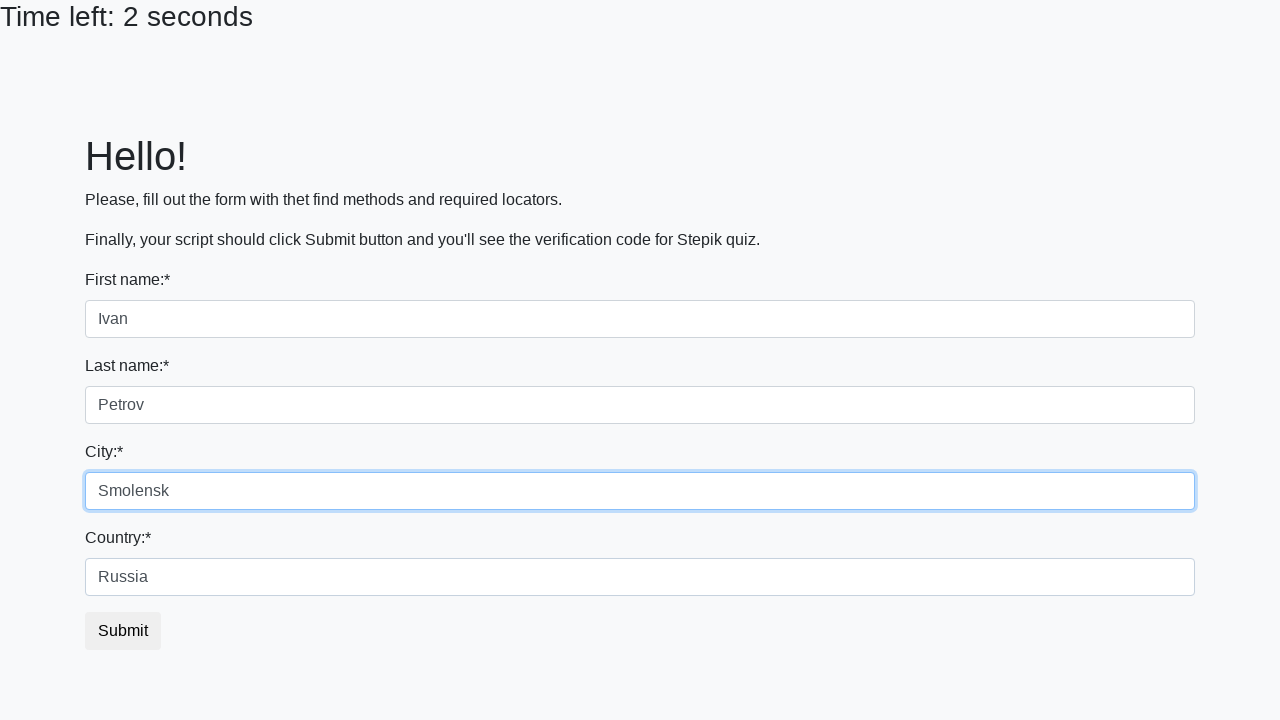

Clicked submit button to complete form at (123, 631) on button.btn
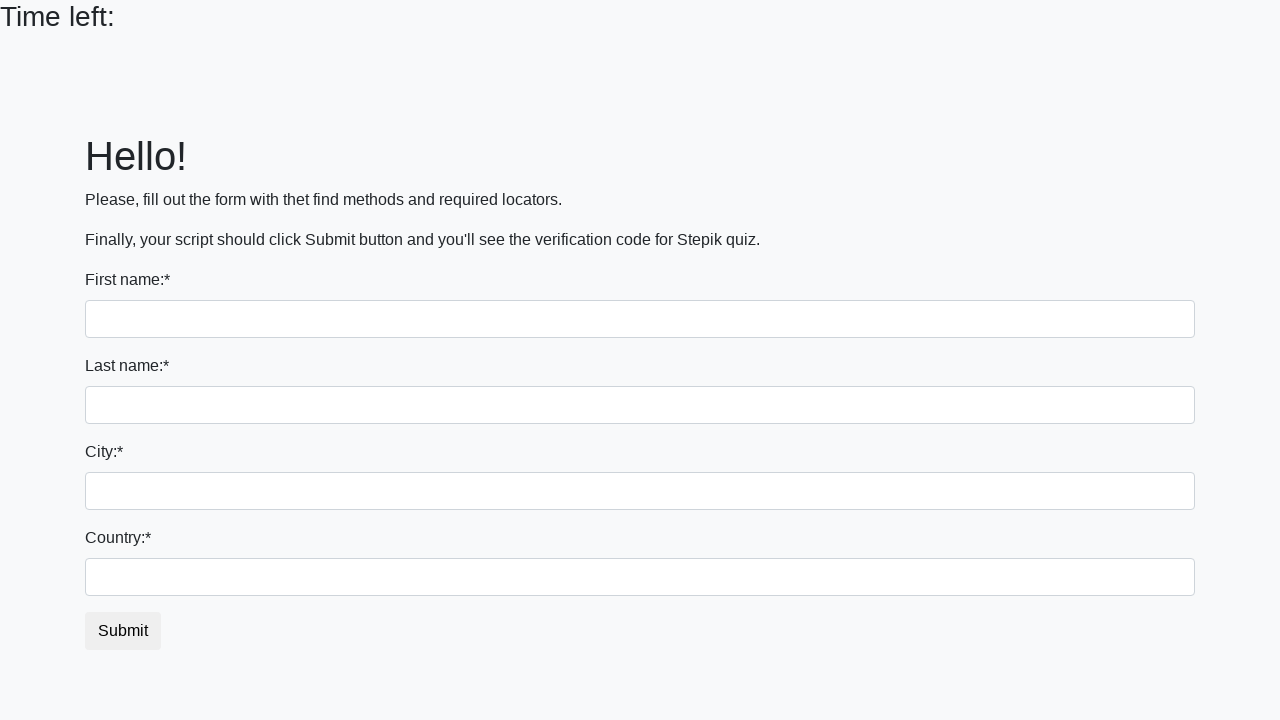

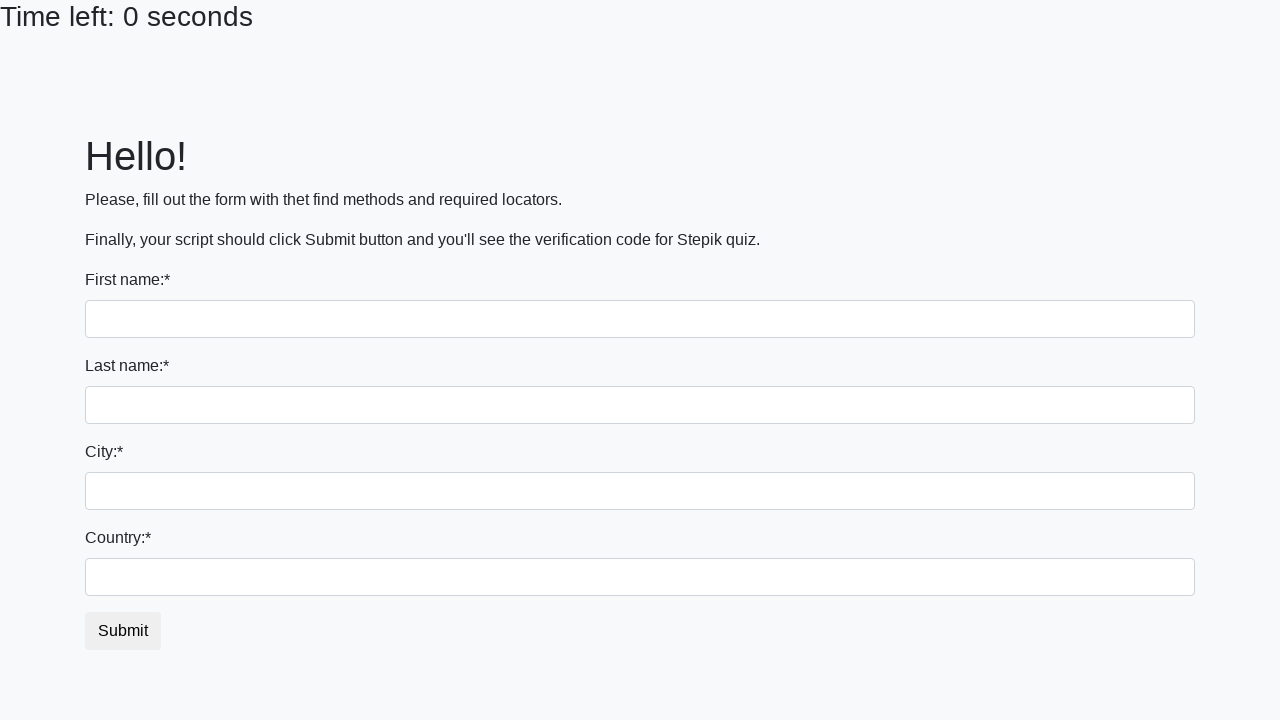